Tests JavaScript executor functionality by scrolling down the page and clicking an alert button on a demo blog site

Starting URL: http://omayo.blogspot.com/

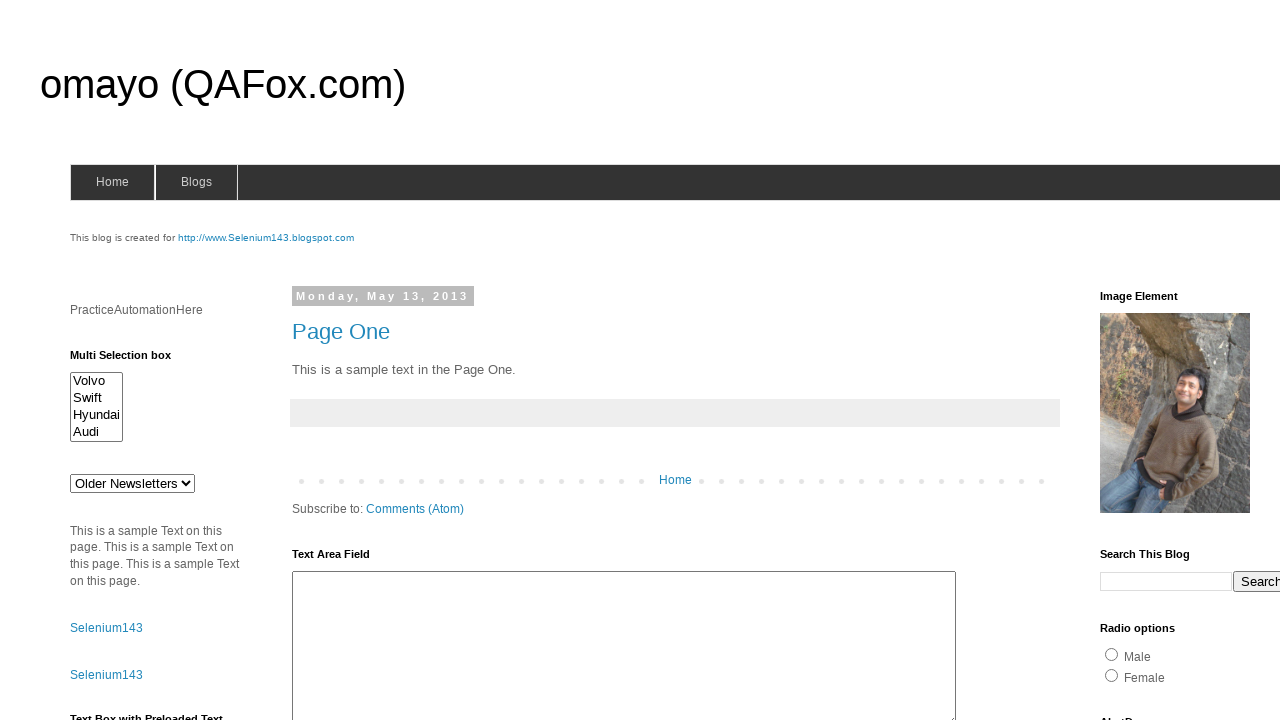

Scrolled down the page by 800 pixels using JavaScript
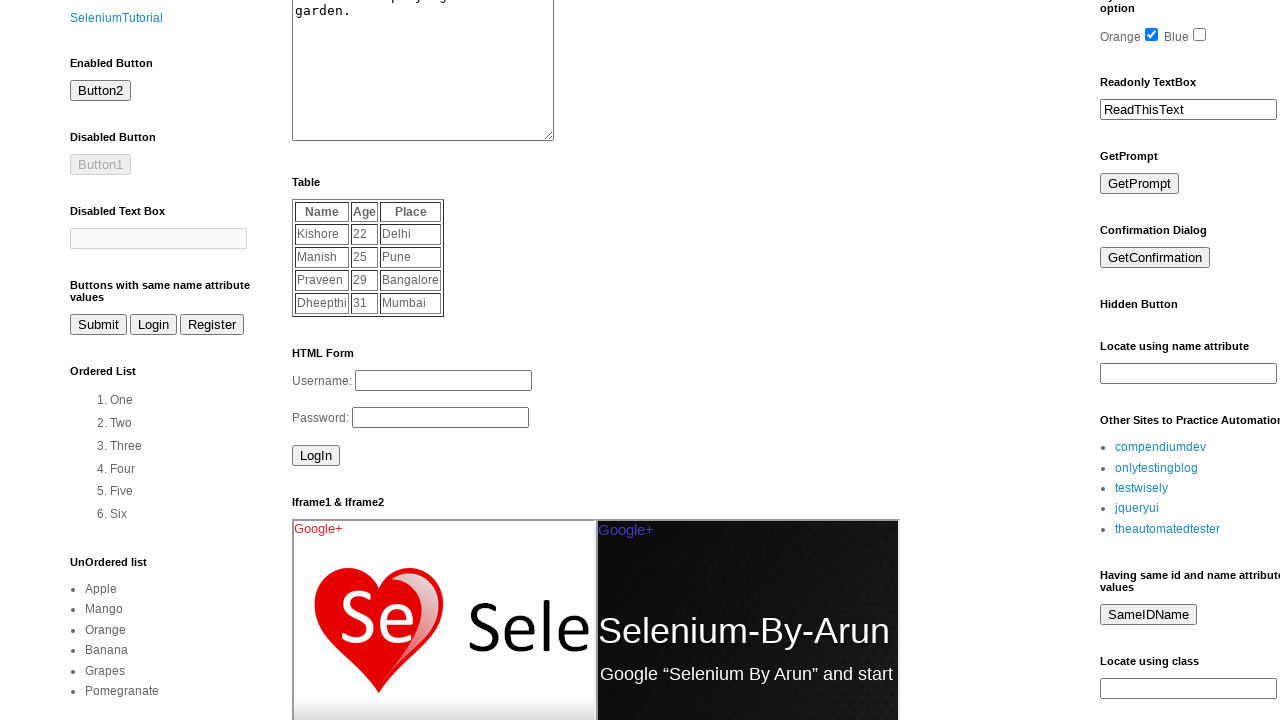

Clicked the alert button at (155, 360) on #alert2
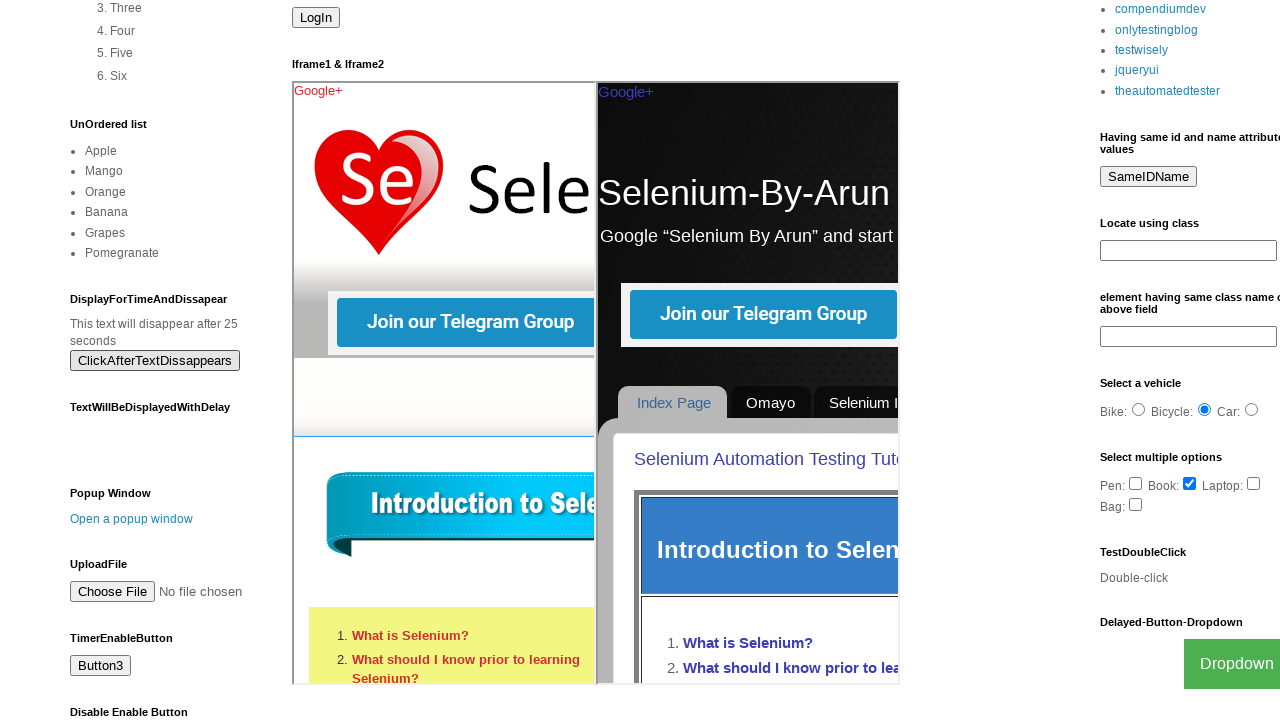

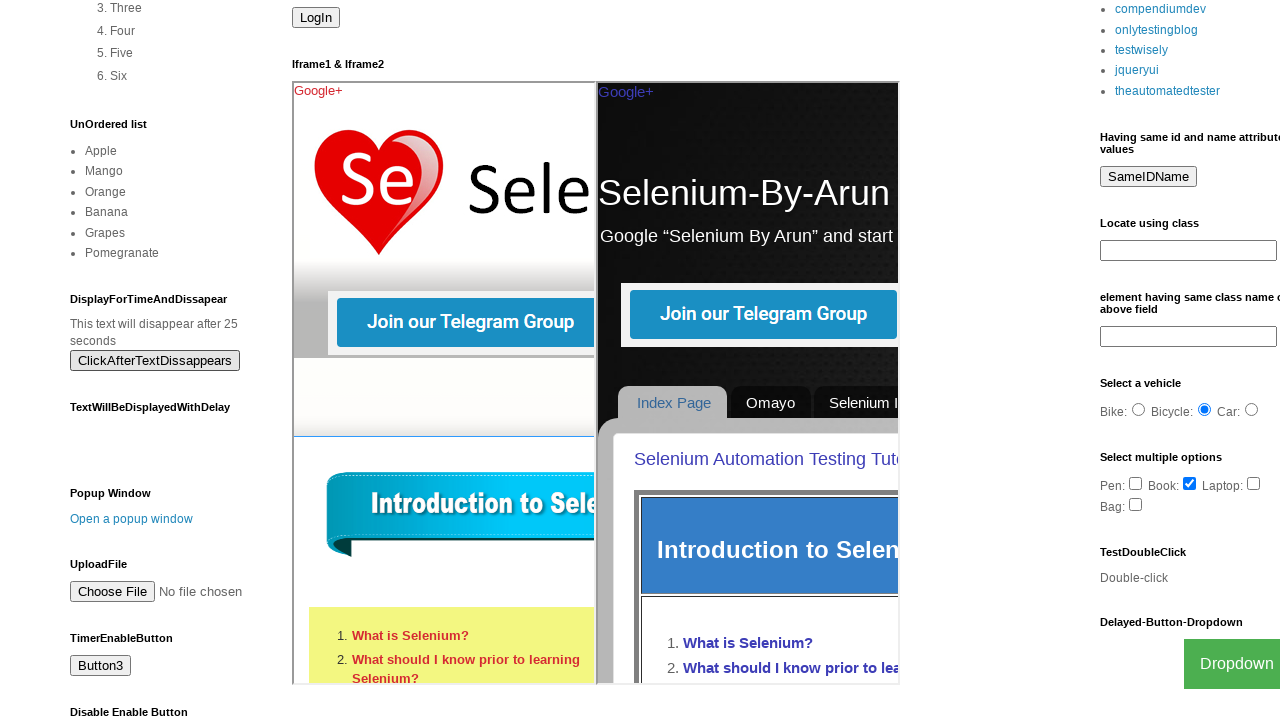